Verifies that the date input field has the correct type attribute set to 'text'

Starting URL: https://demoqa.com/automation-practice-form

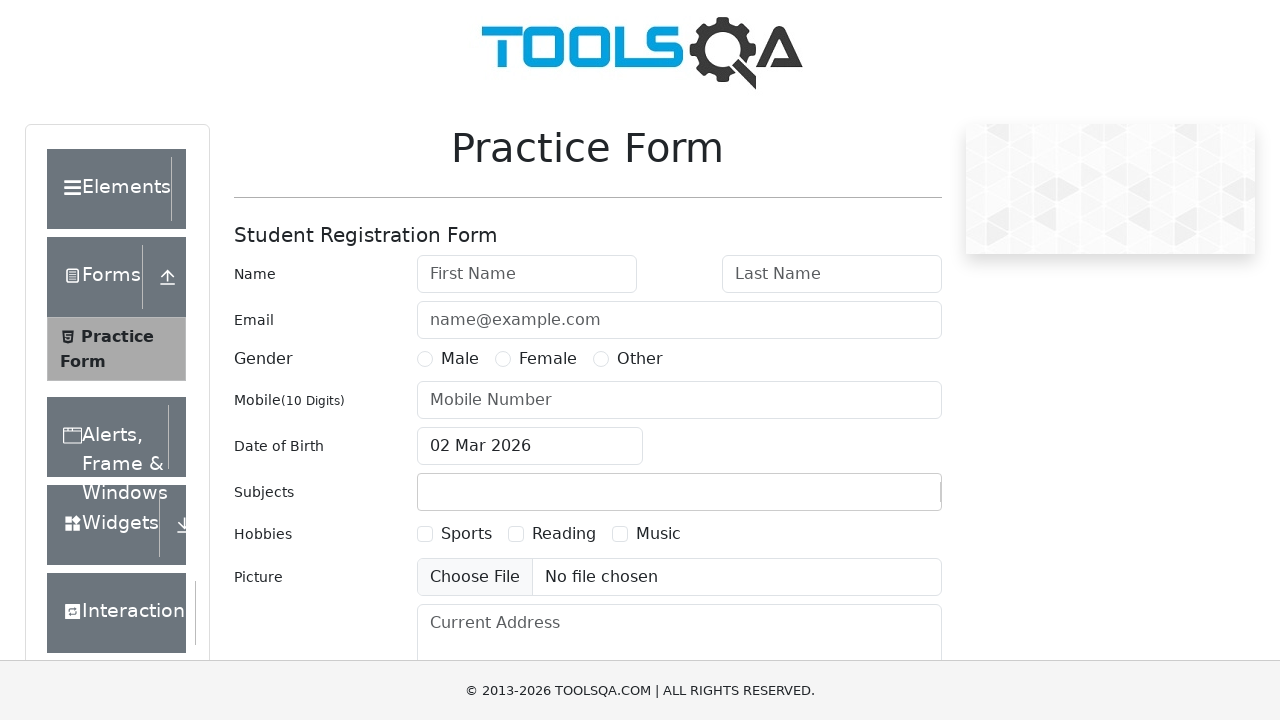

Located date input element with id 'dateOfBirthInput'
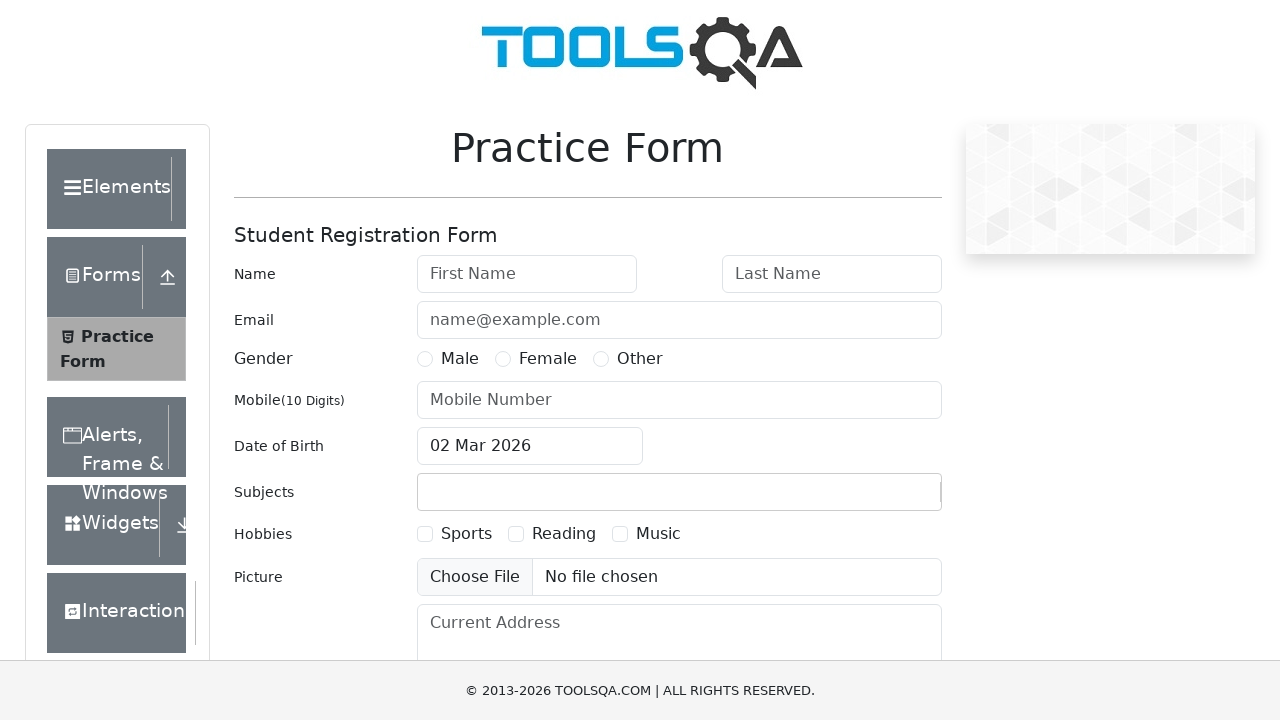

Date input element is visible
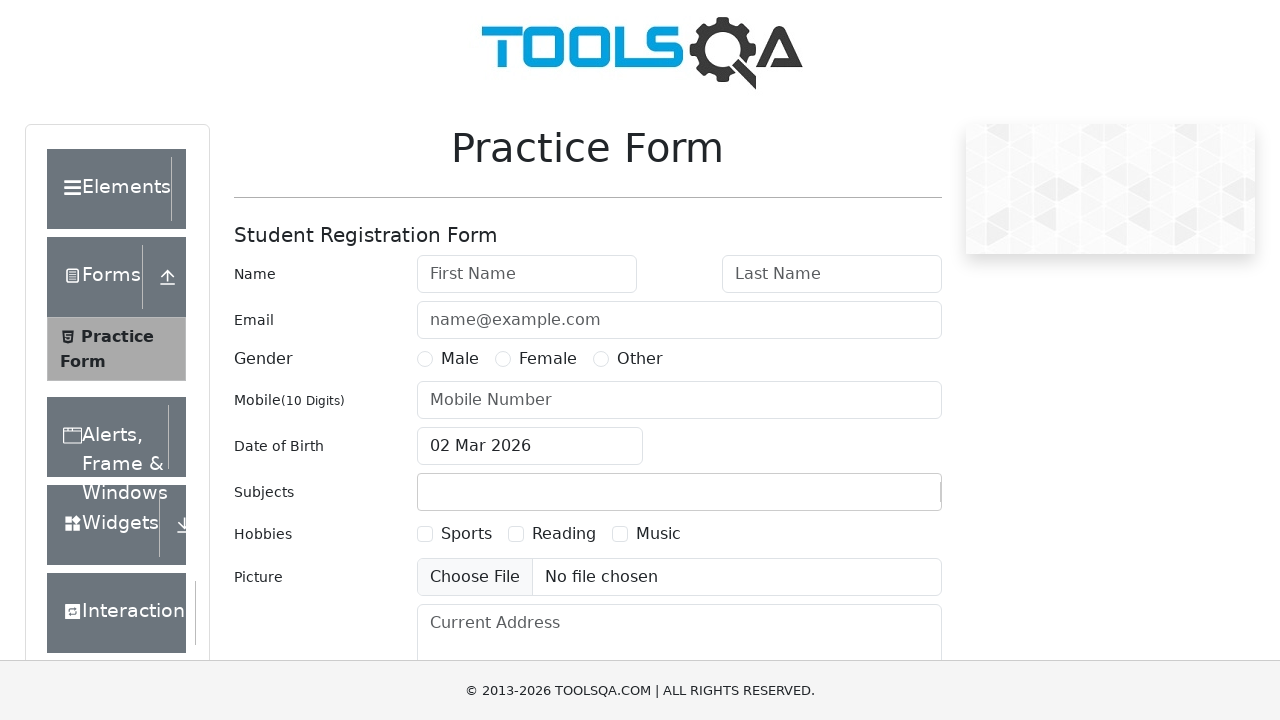

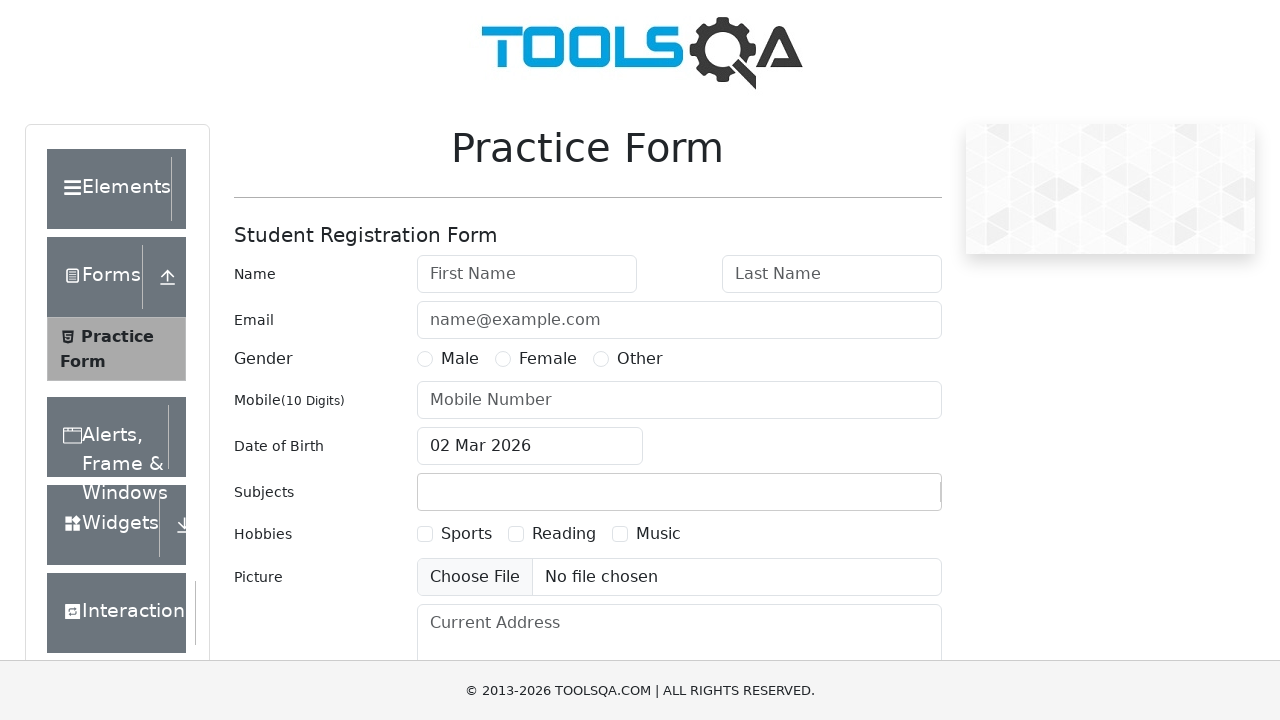